Tests phone number validation by submitting the form with invalid phone number format

Starting URL: https://www.banmedica.cl/

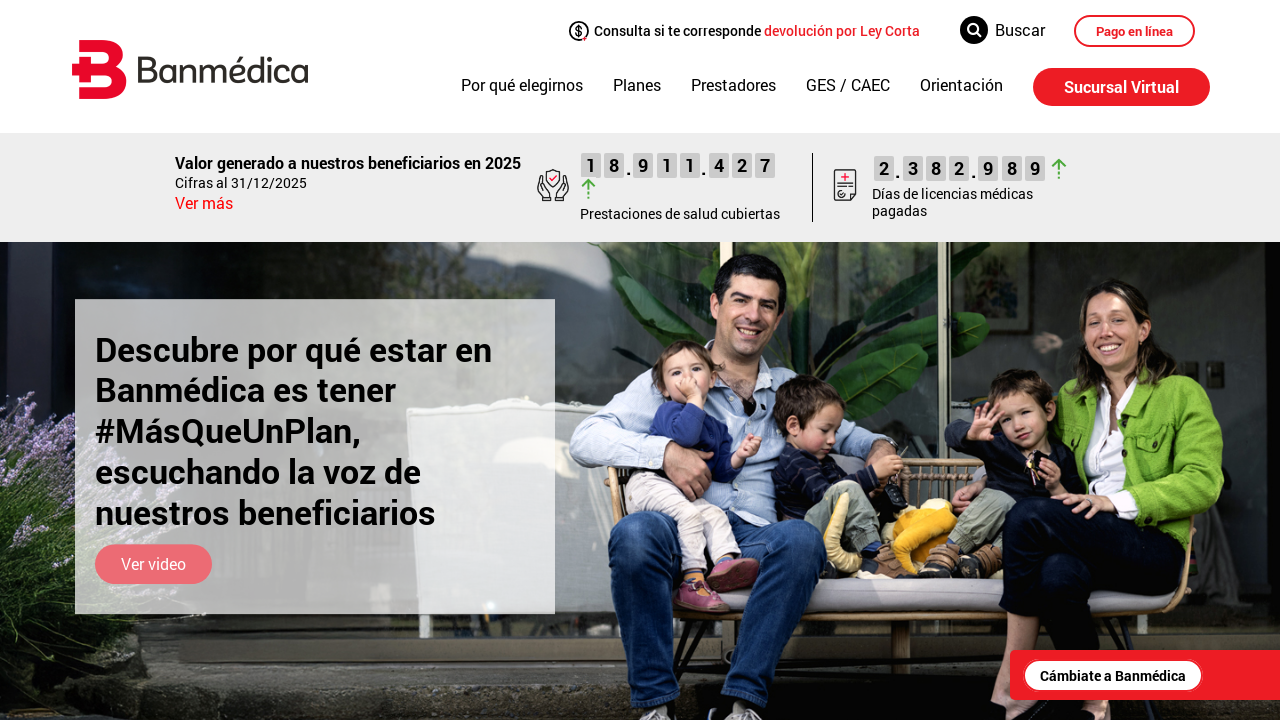

Clicked on invitation link to open form at (1113, 676) on a.invitacion
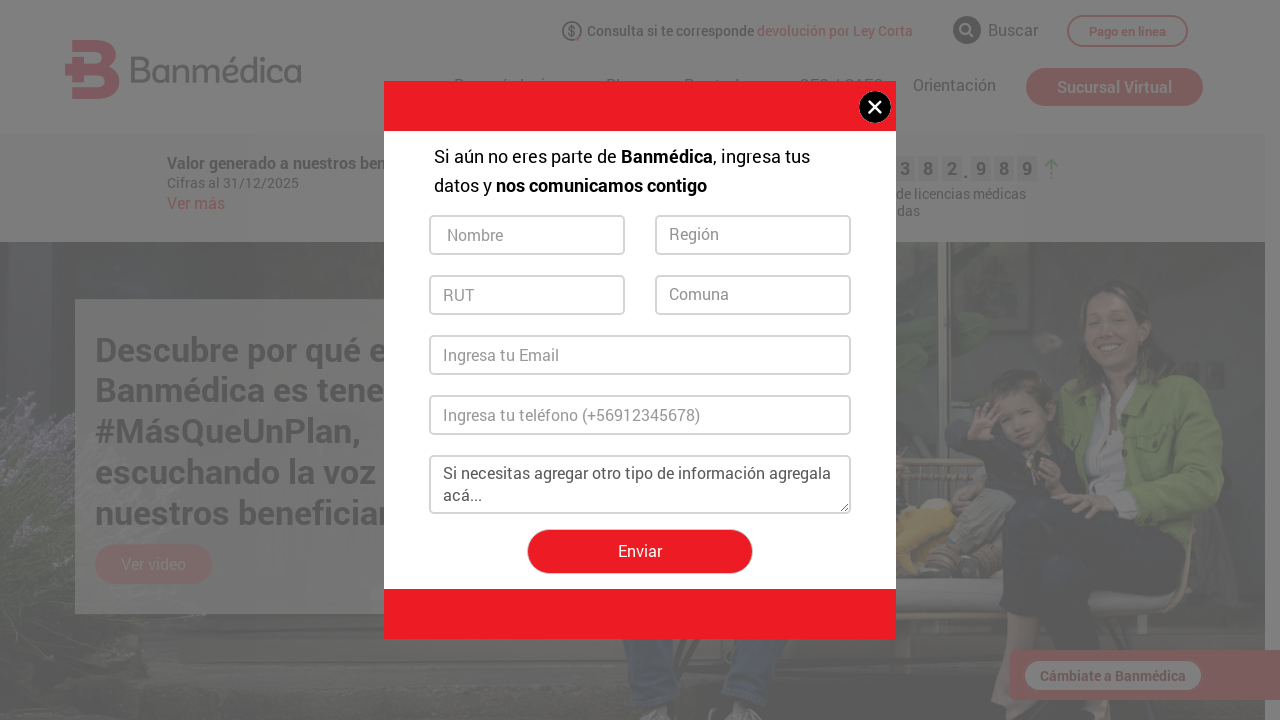

Filled name field with 'Juan Perez' on #name
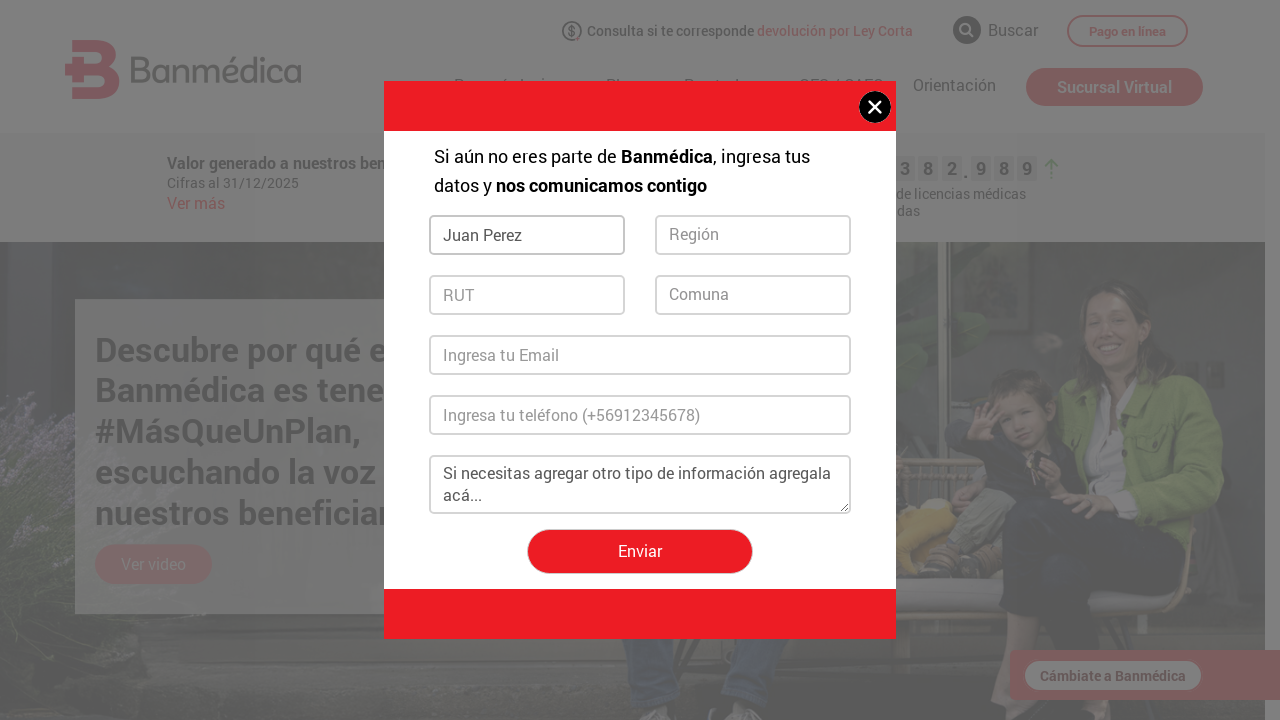

Filled RUT field with '22.599.935-k' on #rut
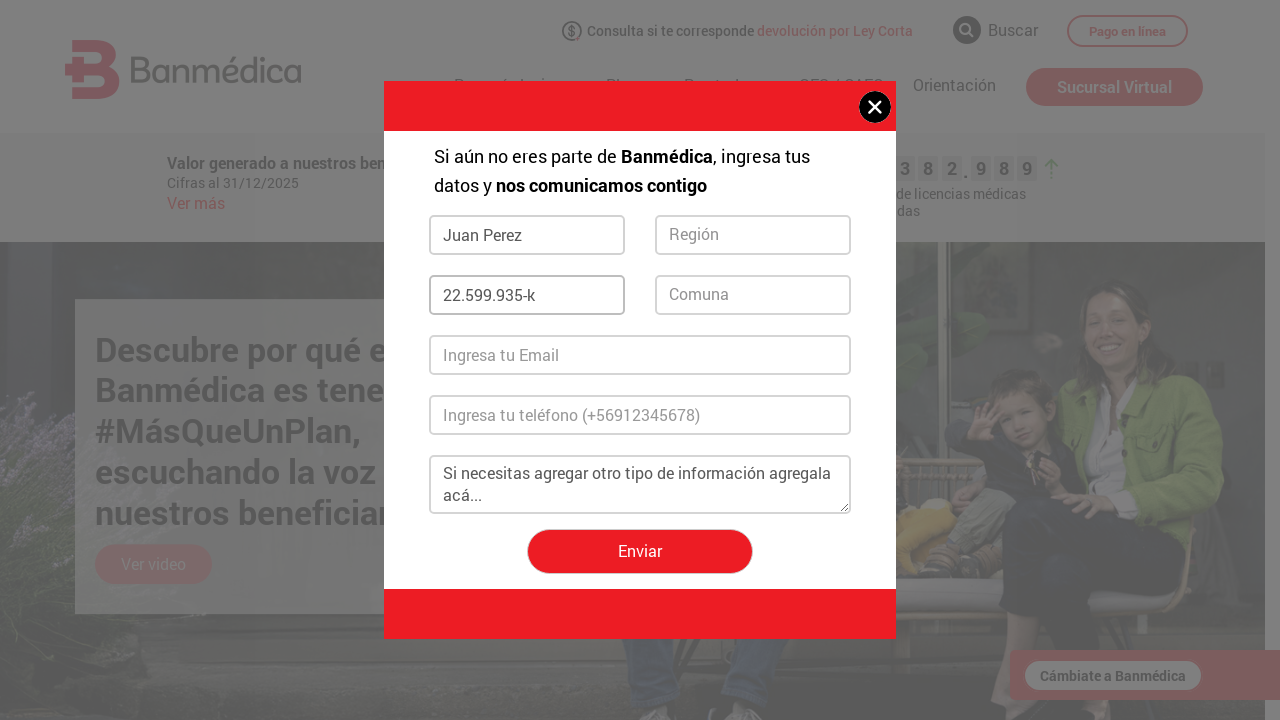

Filled email field with 'ejemplo@gmail.com' on #email
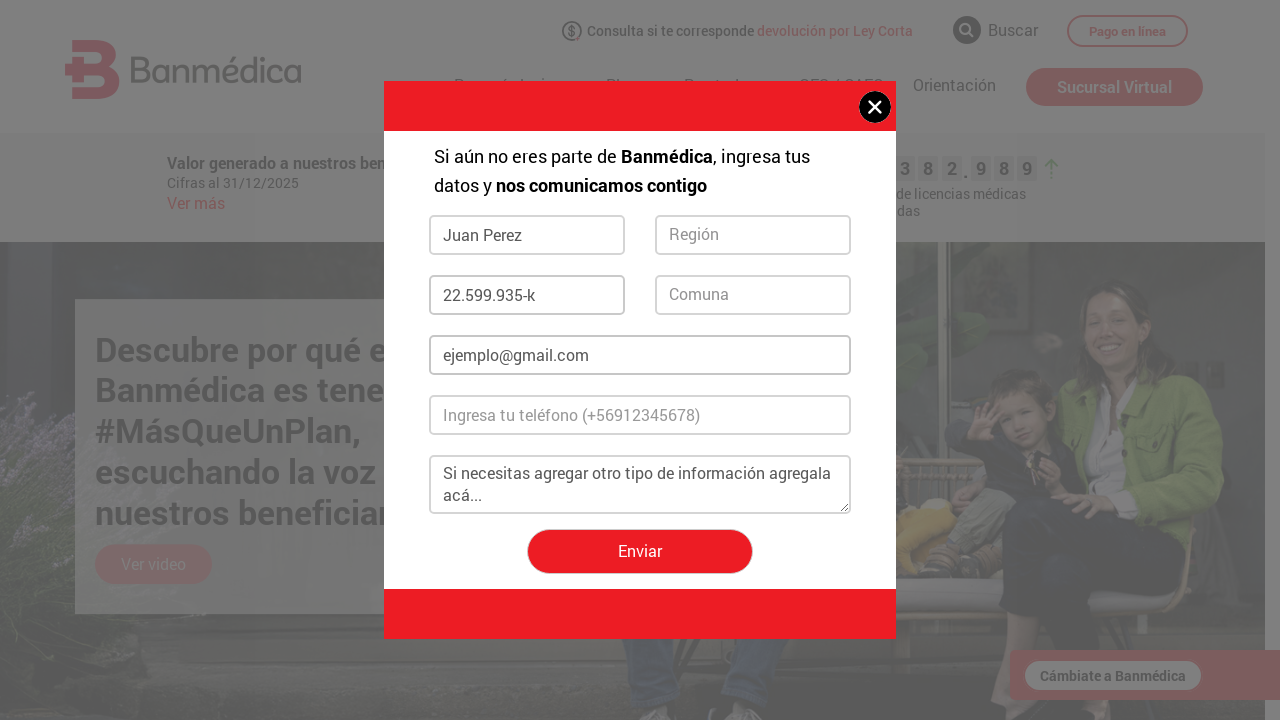

Filled phone field with invalid format 'XYZ' on #fono
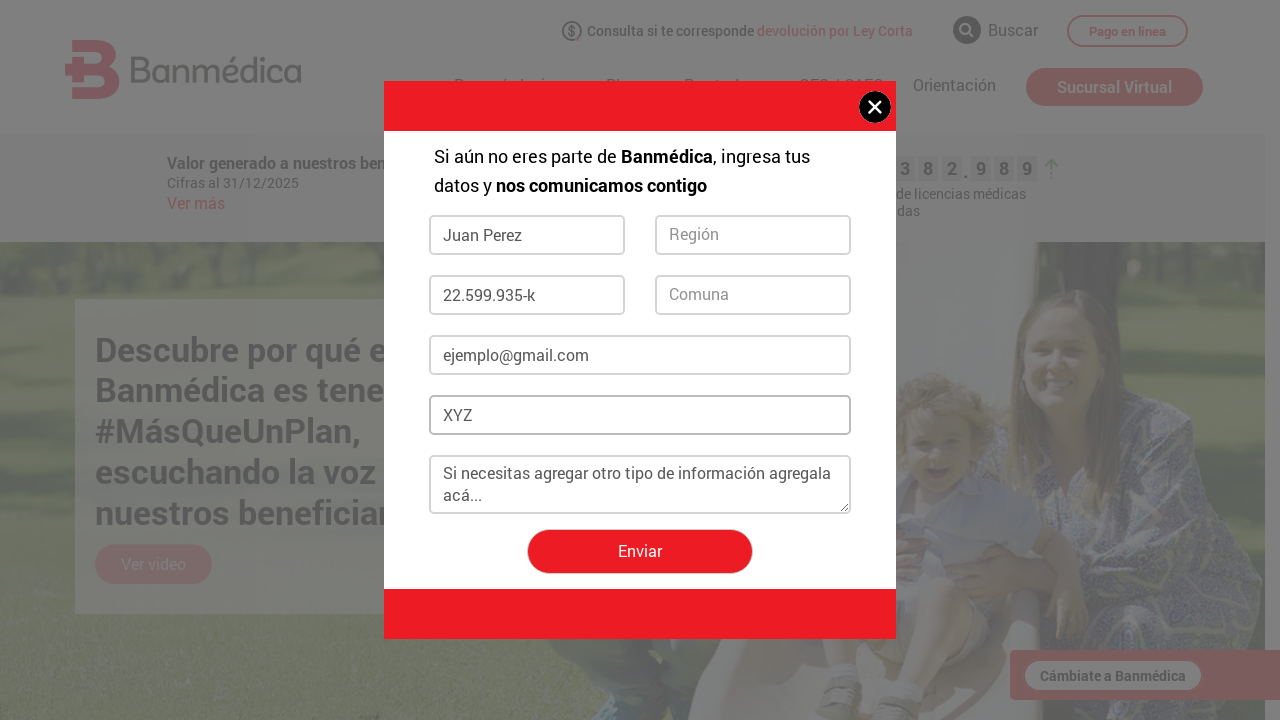

Selected region 'REGION Metropolitana' on #regiones
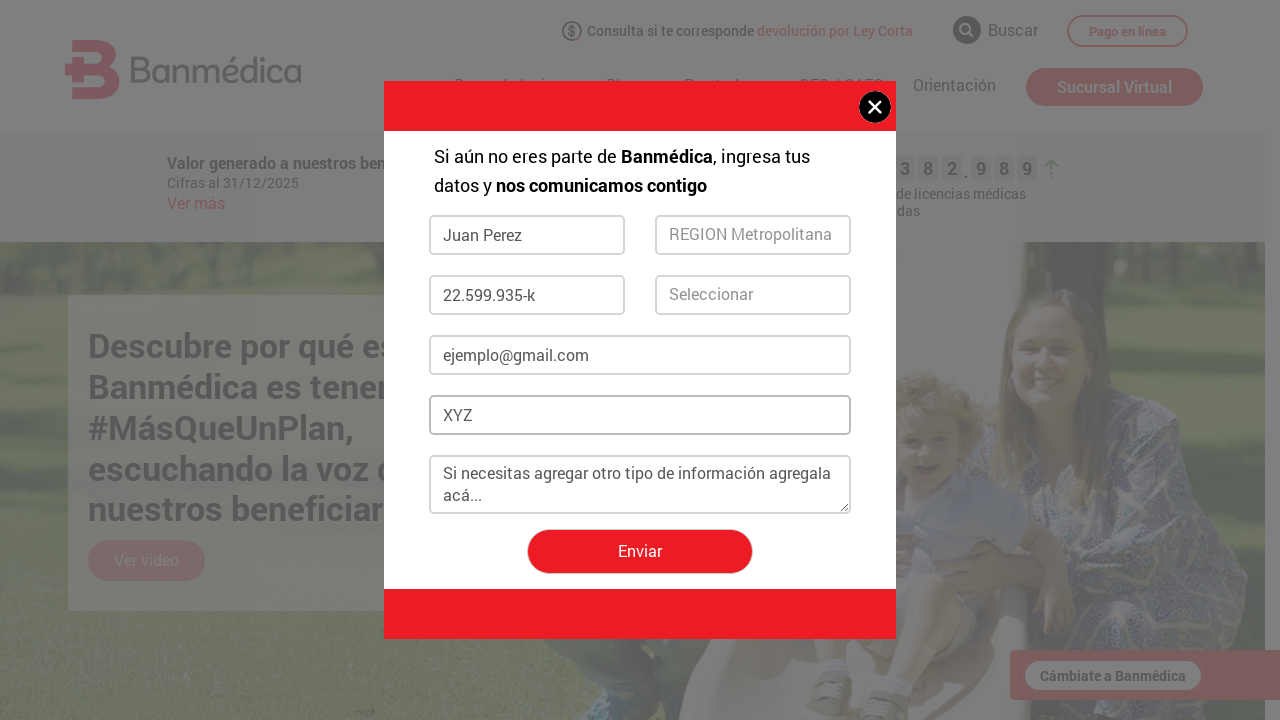

Selected comuna 'Estacion Central' on #comuna
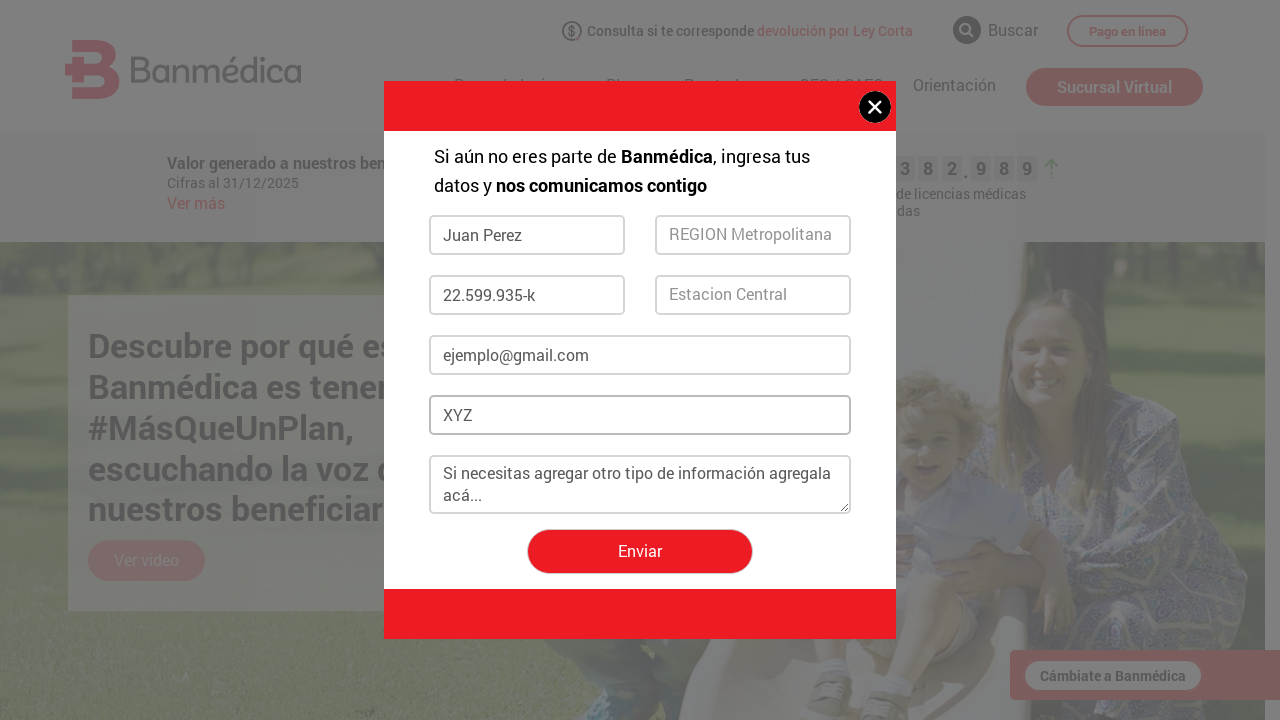

Clicked submit button to send form with invalid phone number at (640, 552) on #enviar
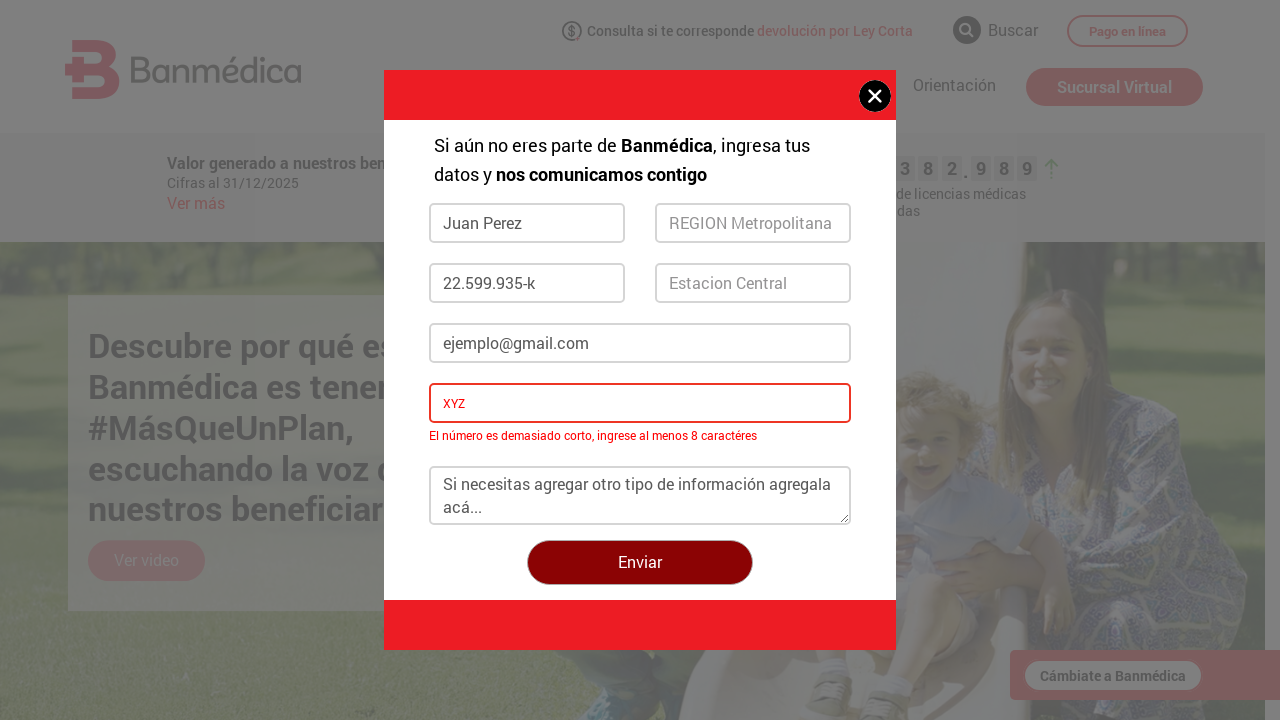

Phone number validation error message appeared
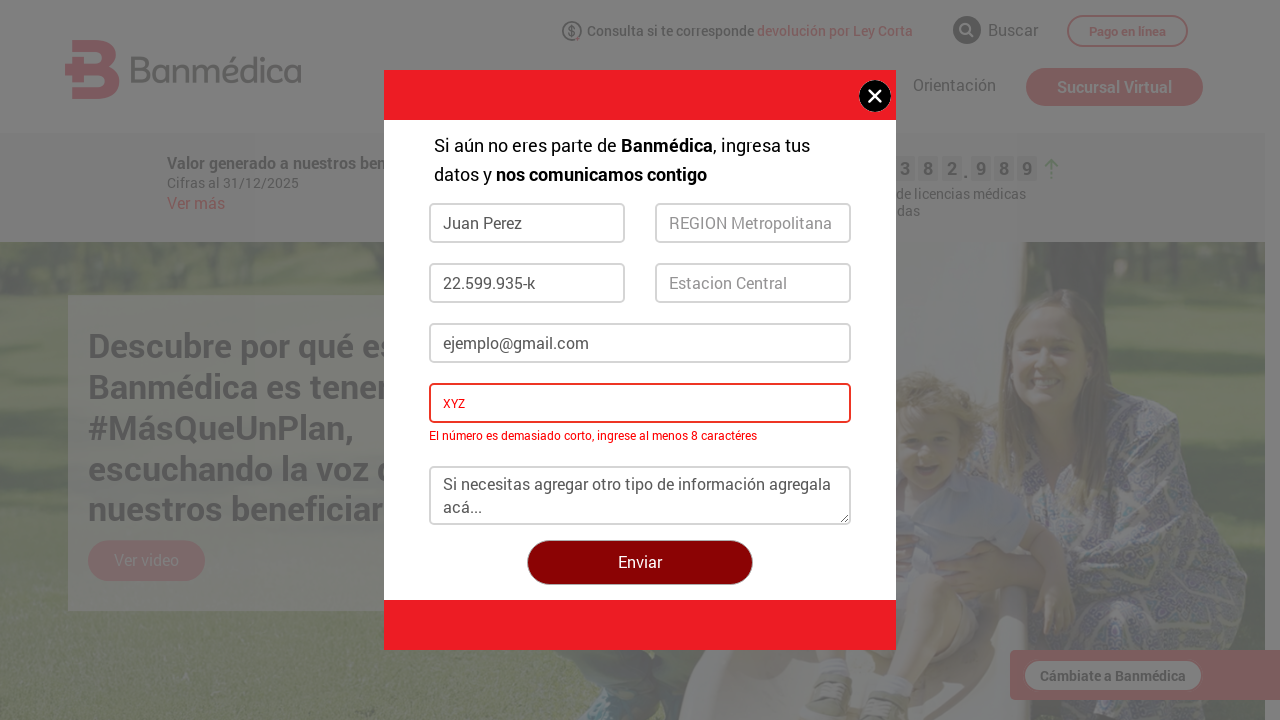

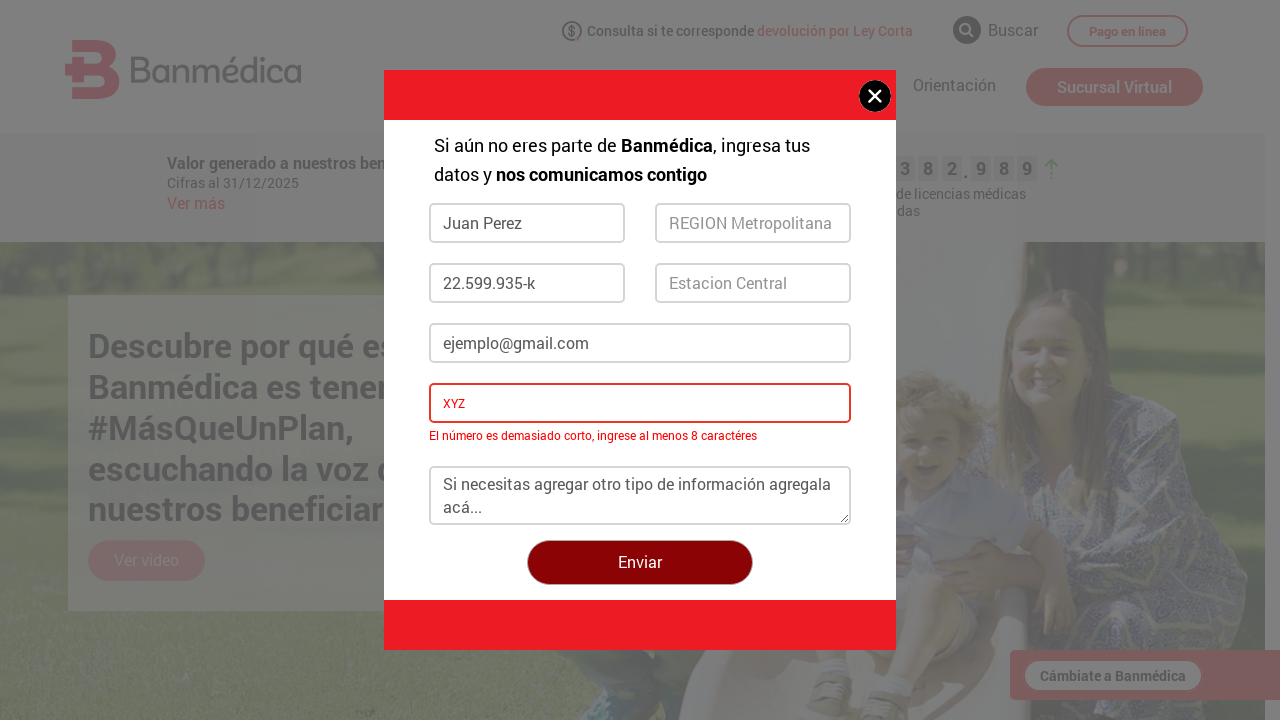